Searches for an item (almond) across multiple pages using pagination and retrieves its price

Starting URL: https://rahulshettyacademy.com/seleniumPractise/#/offers

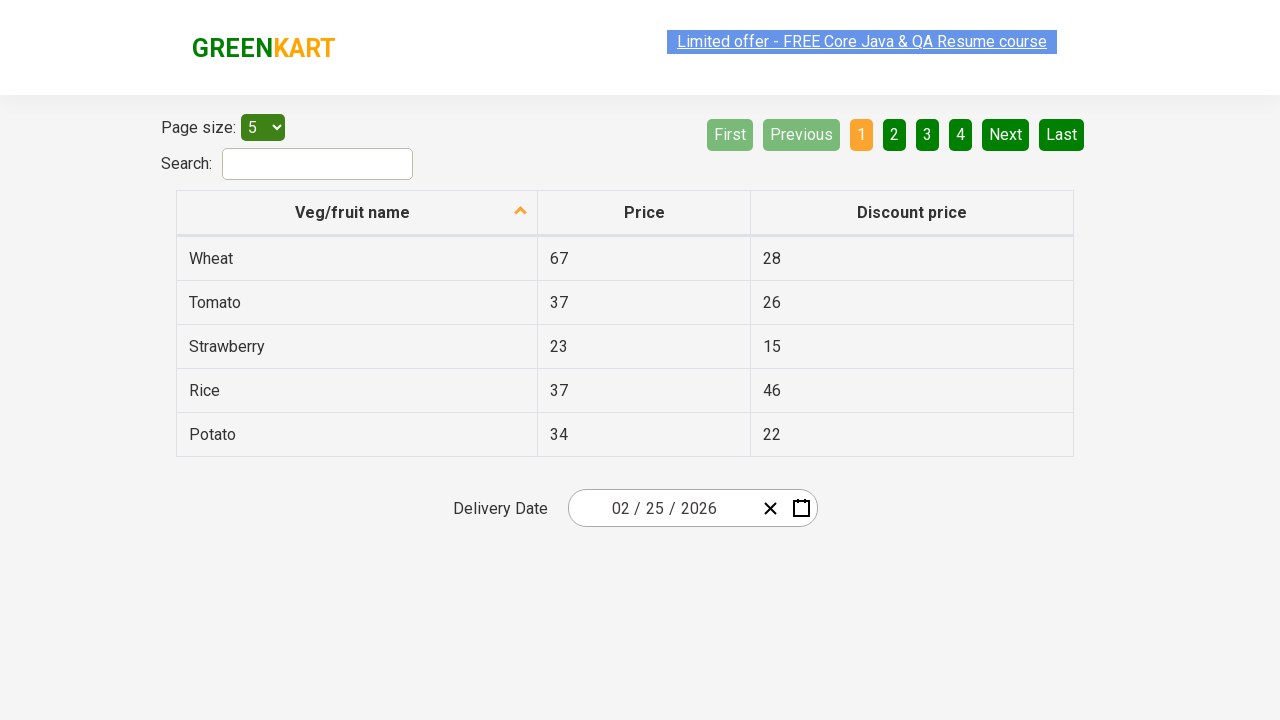

Waited for table to load
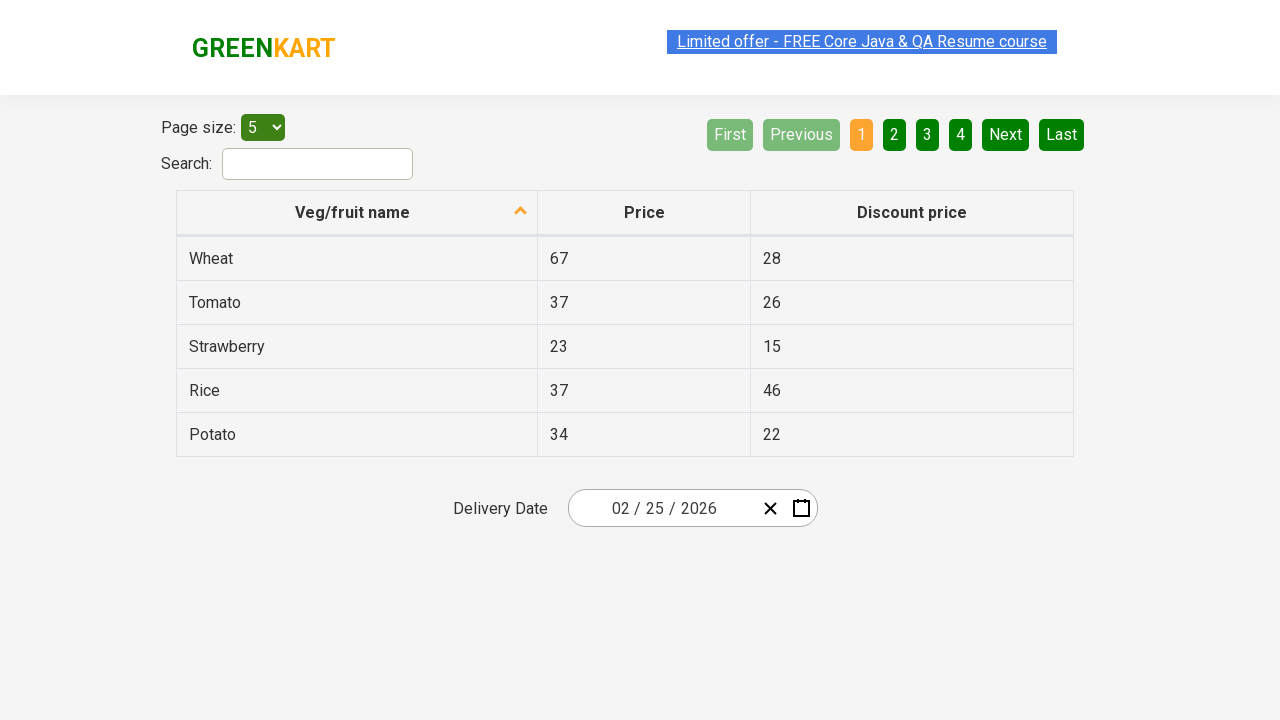

Located 'Almond' element on current page
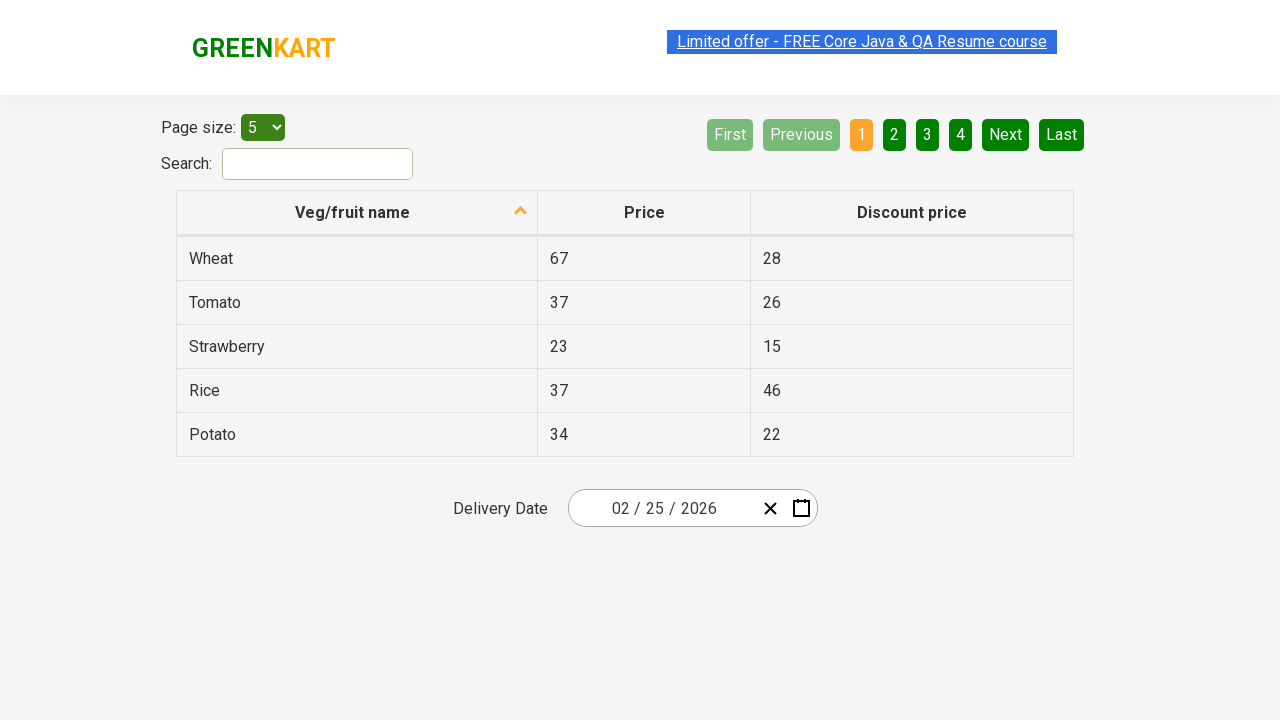

Located 'Next' pagination button
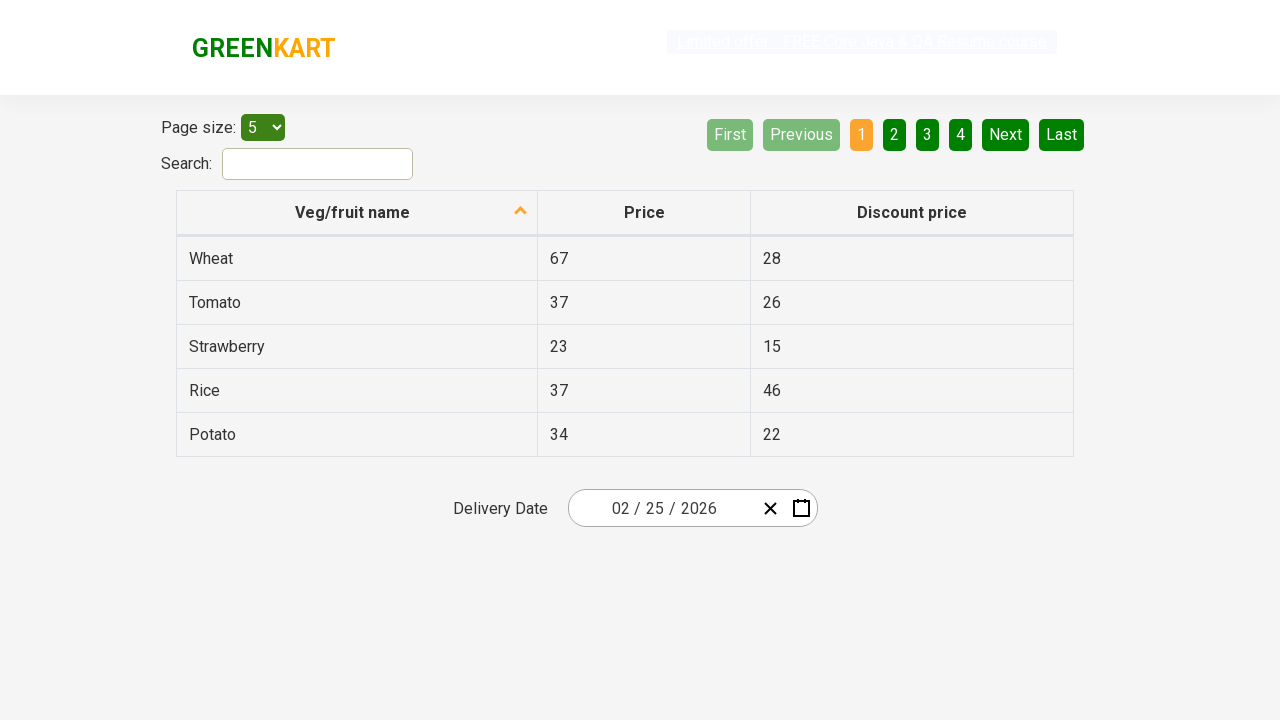

Clicked 'Next' button to navigate to next page at (1006, 134) on [aria-label='Next']
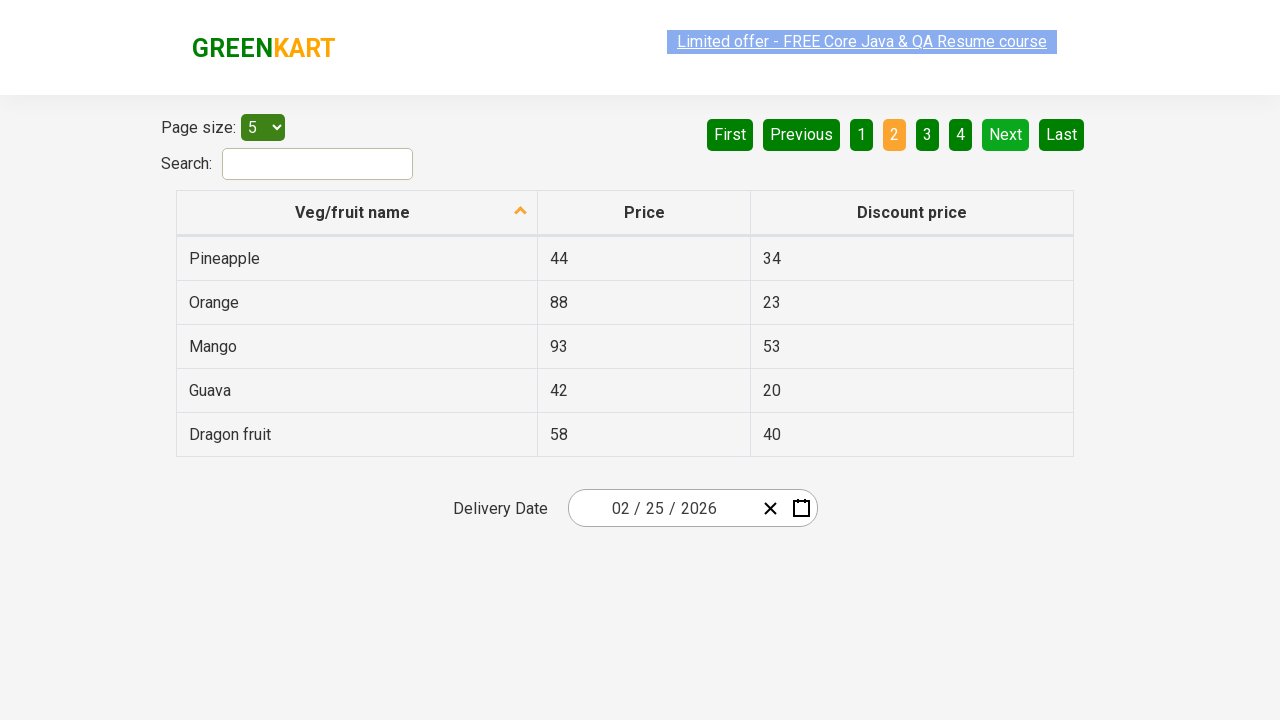

Waited for page transition to complete
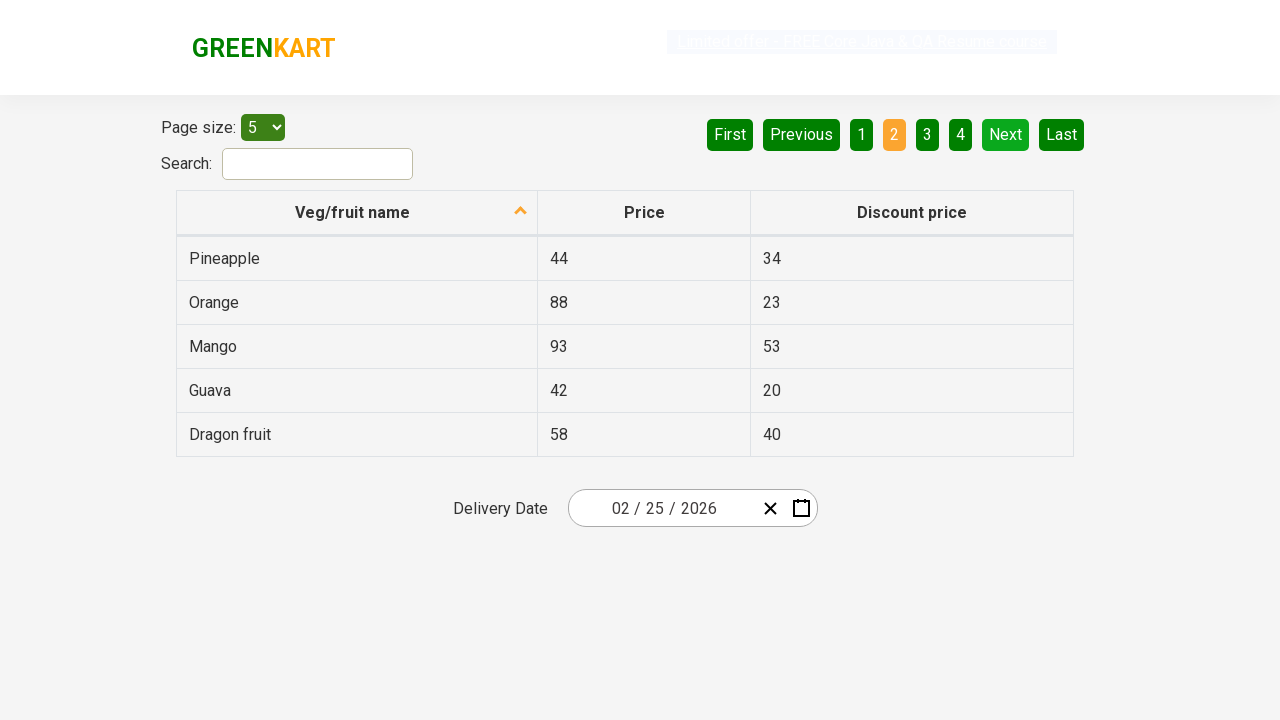

Waited for table to load
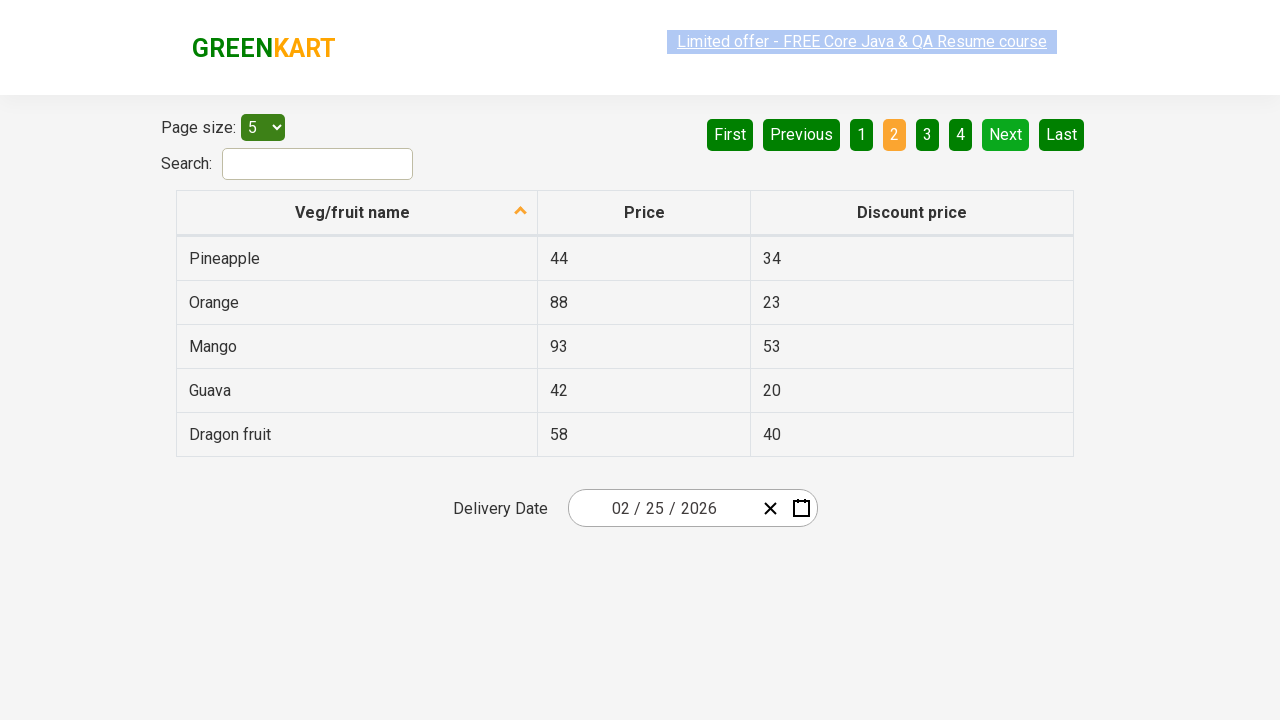

Located 'Almond' element on current page
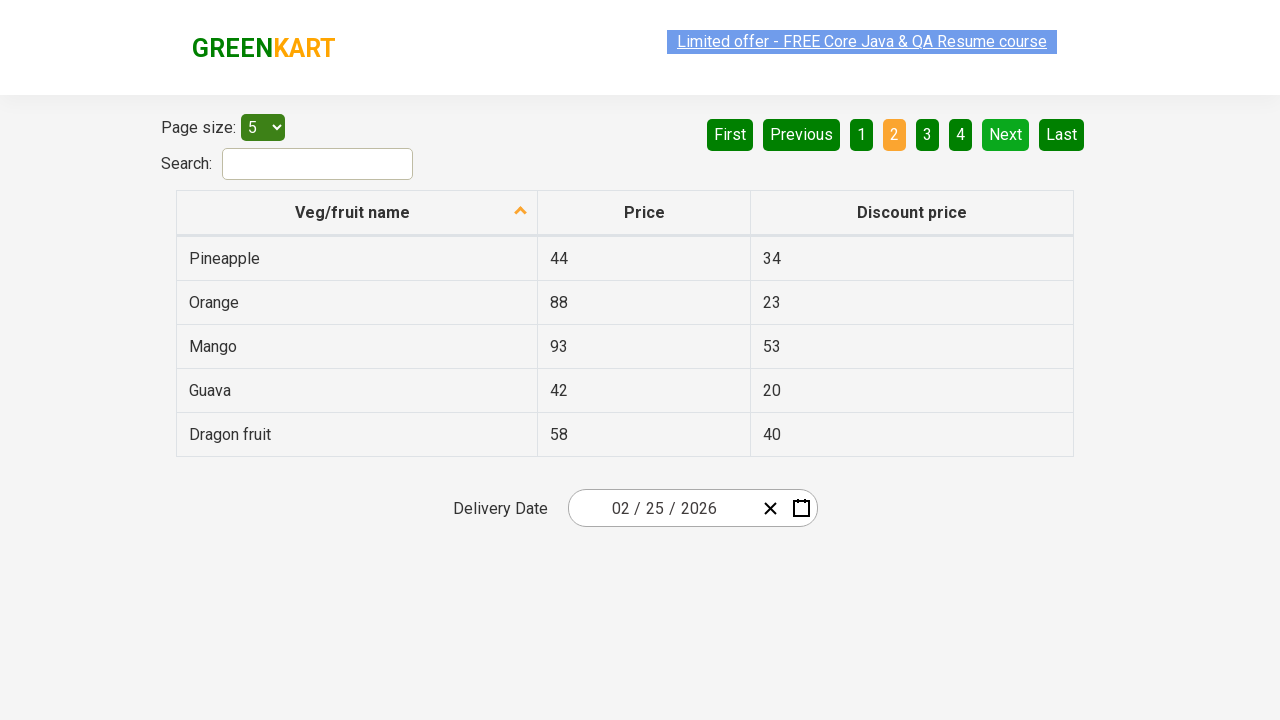

Located 'Next' pagination button
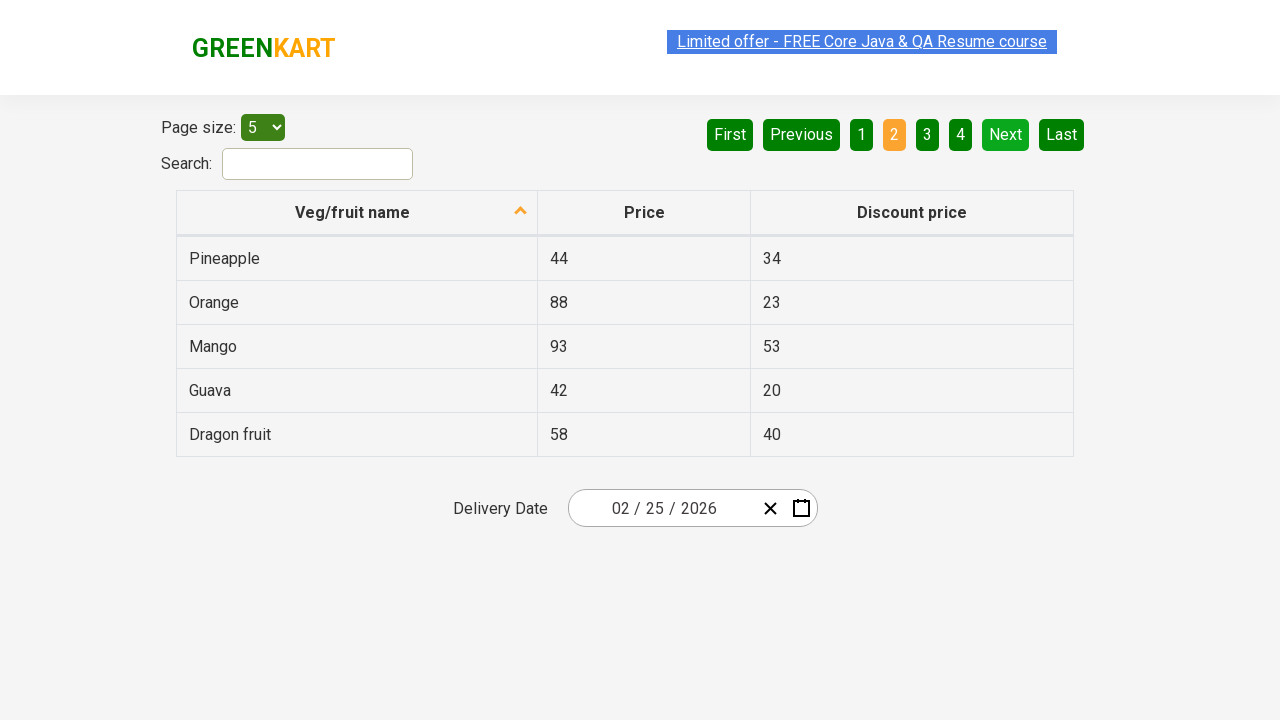

Clicked 'Next' button to navigate to next page at (1006, 134) on [aria-label='Next']
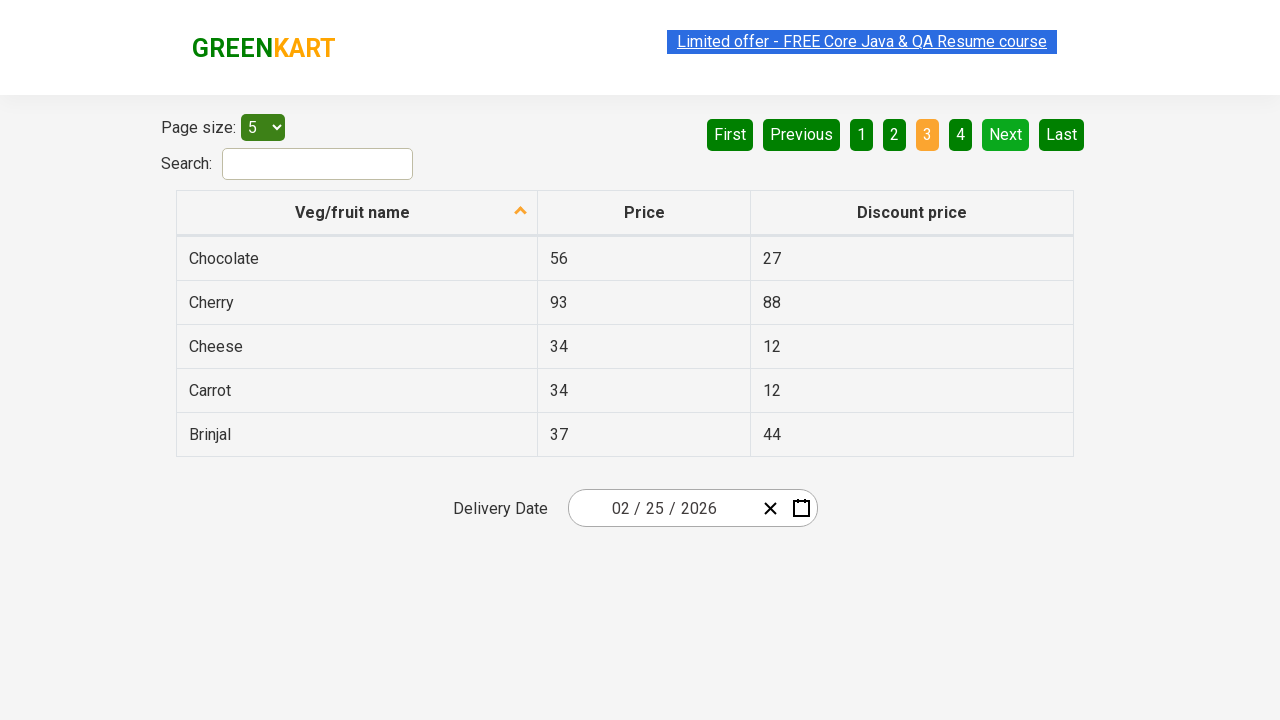

Waited for page transition to complete
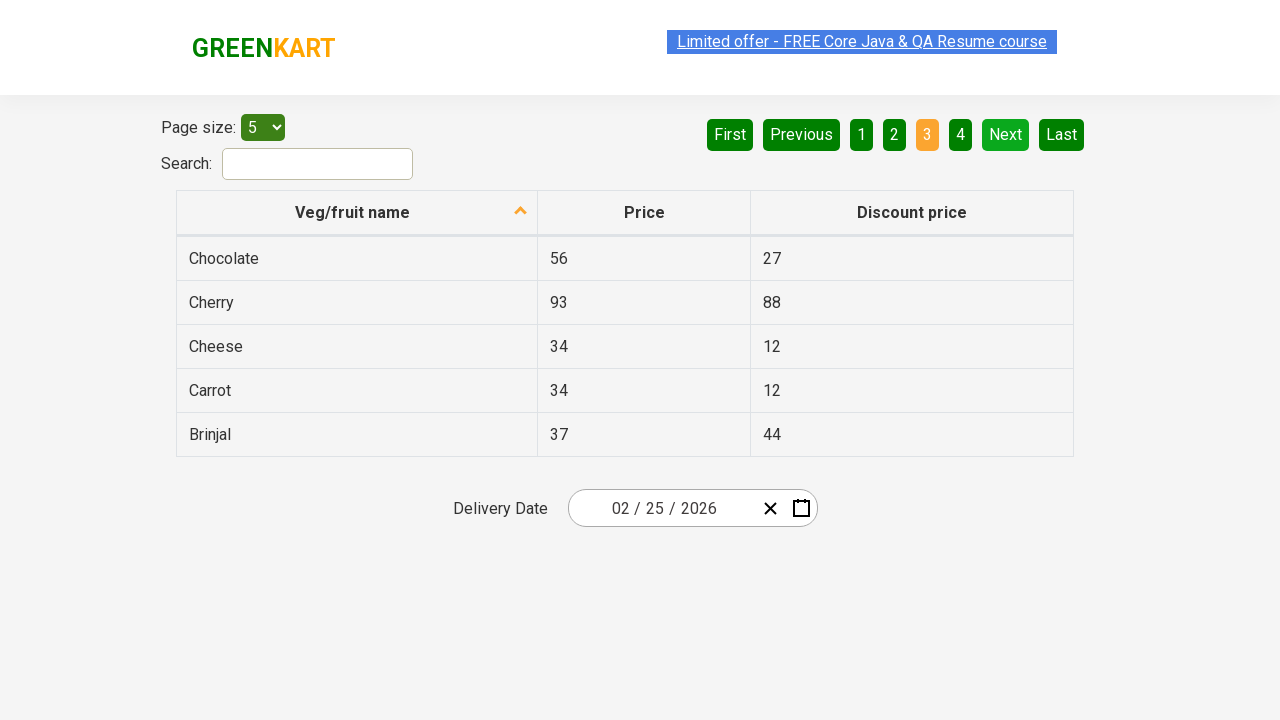

Waited for table to load
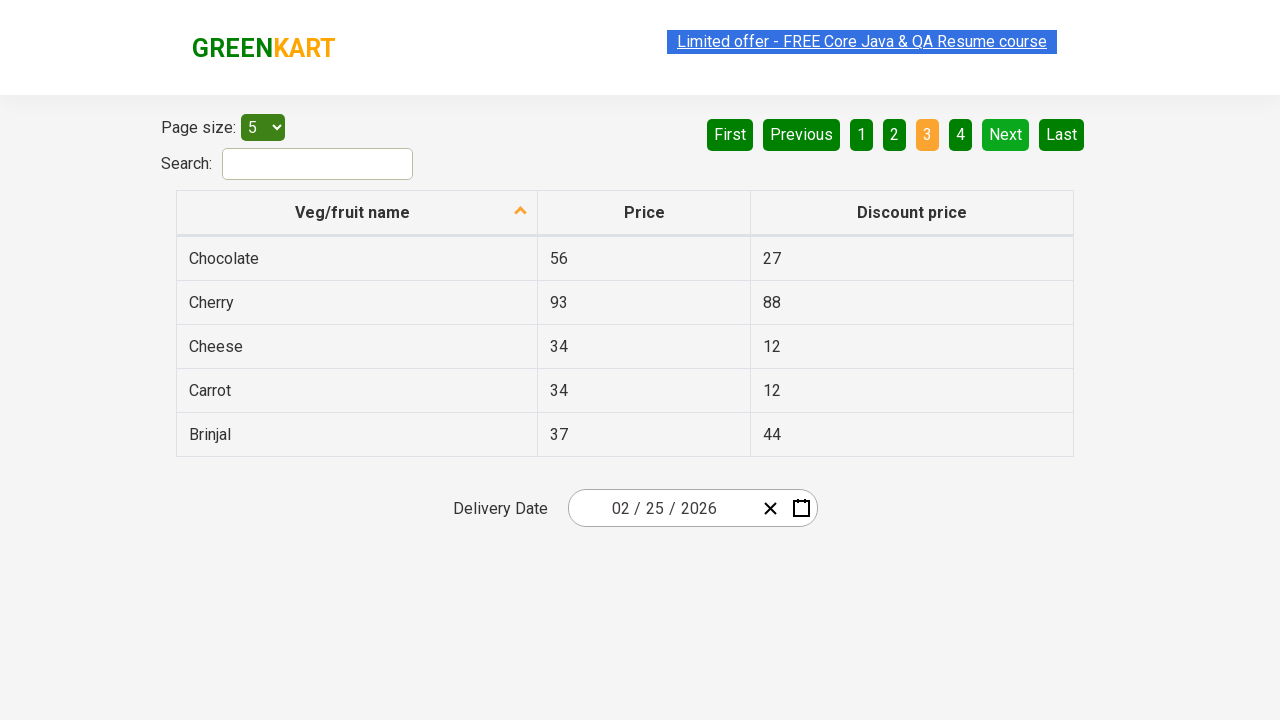

Located 'Almond' element on current page
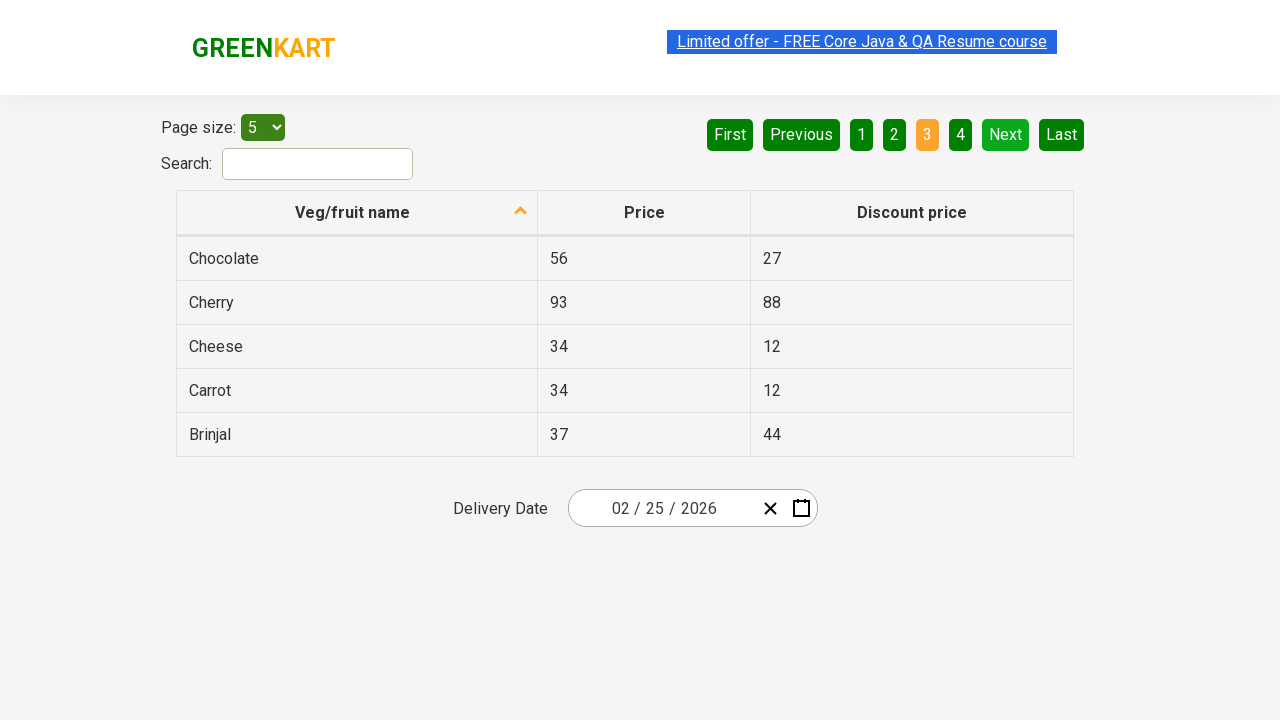

Located 'Next' pagination button
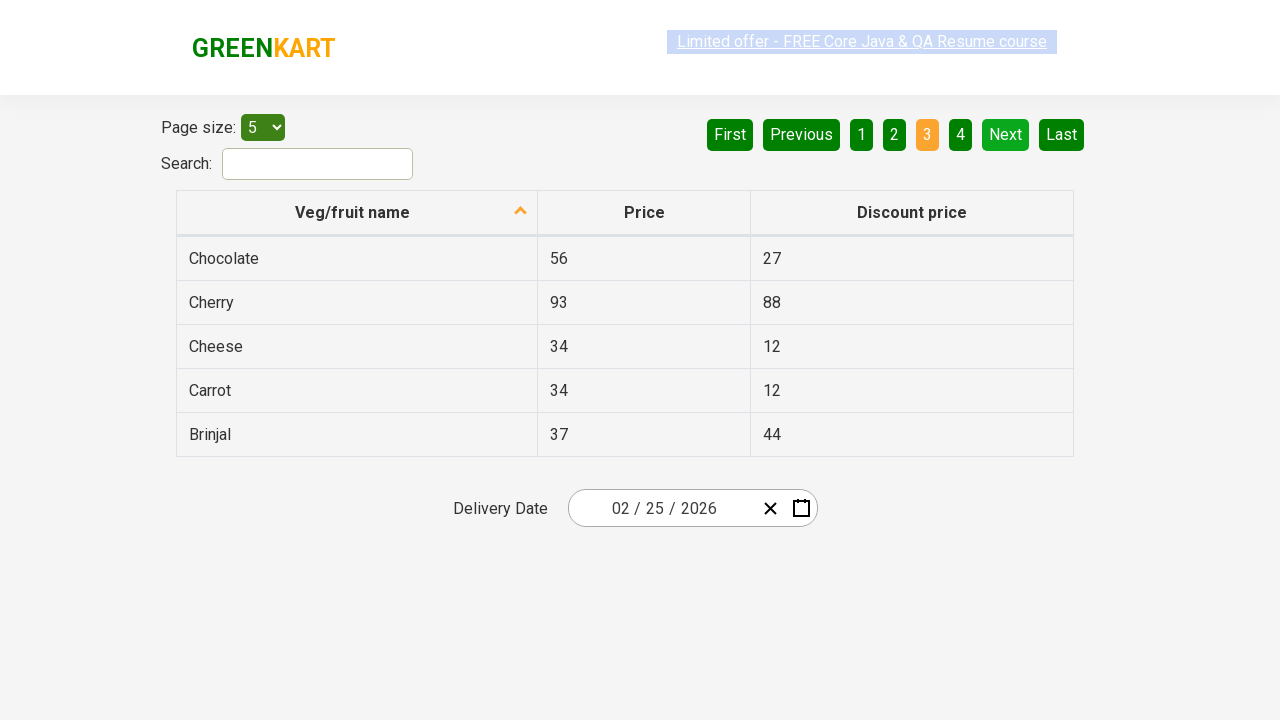

Clicked 'Next' button to navigate to next page at (1006, 134) on [aria-label='Next']
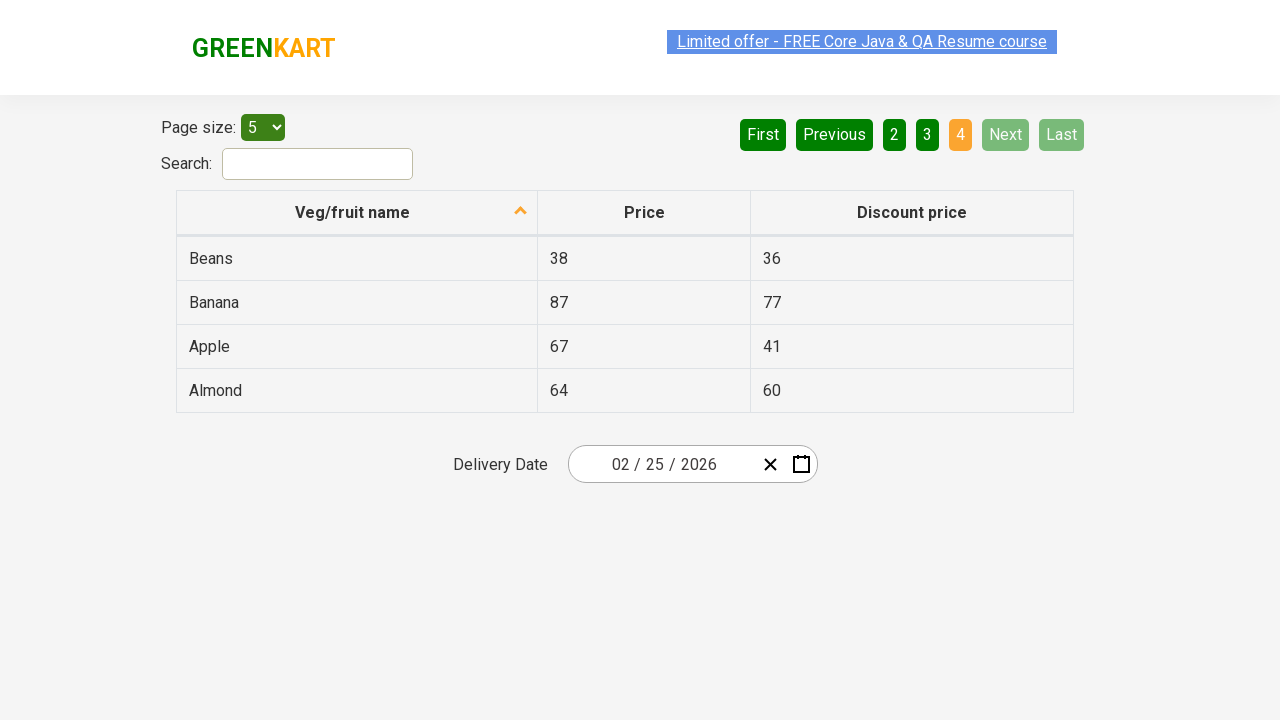

Waited for page transition to complete
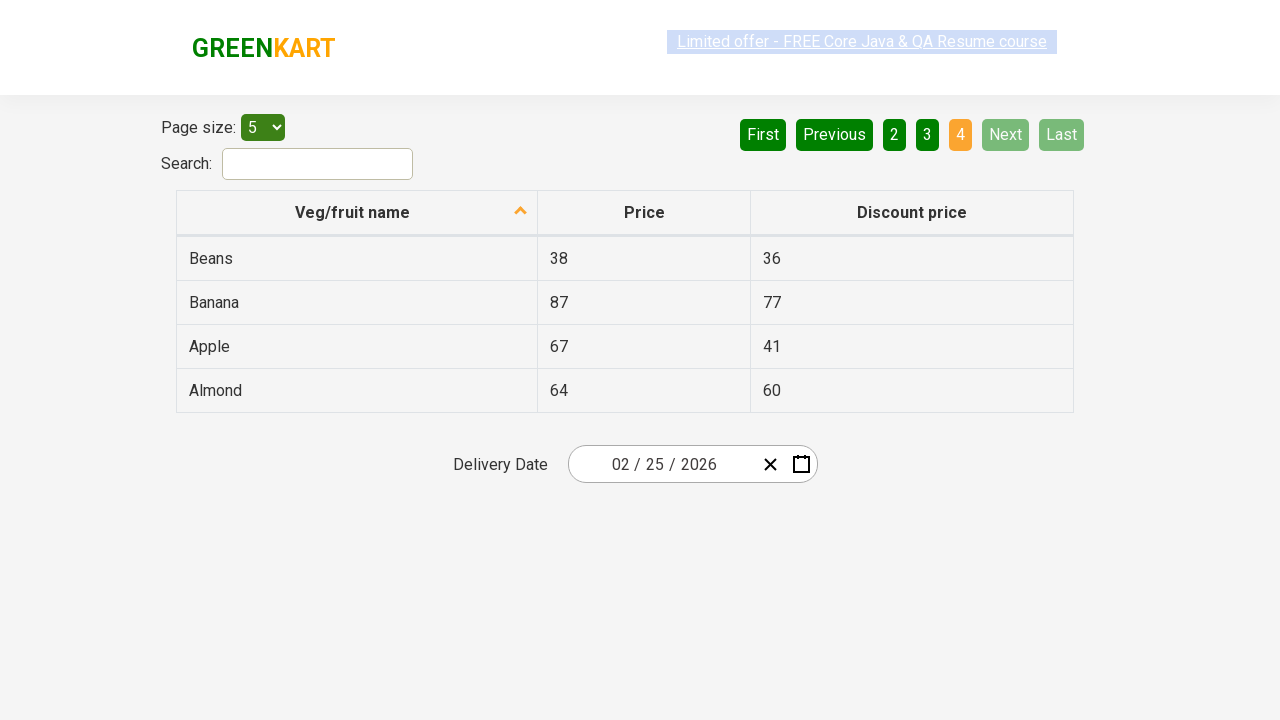

Waited for table to load
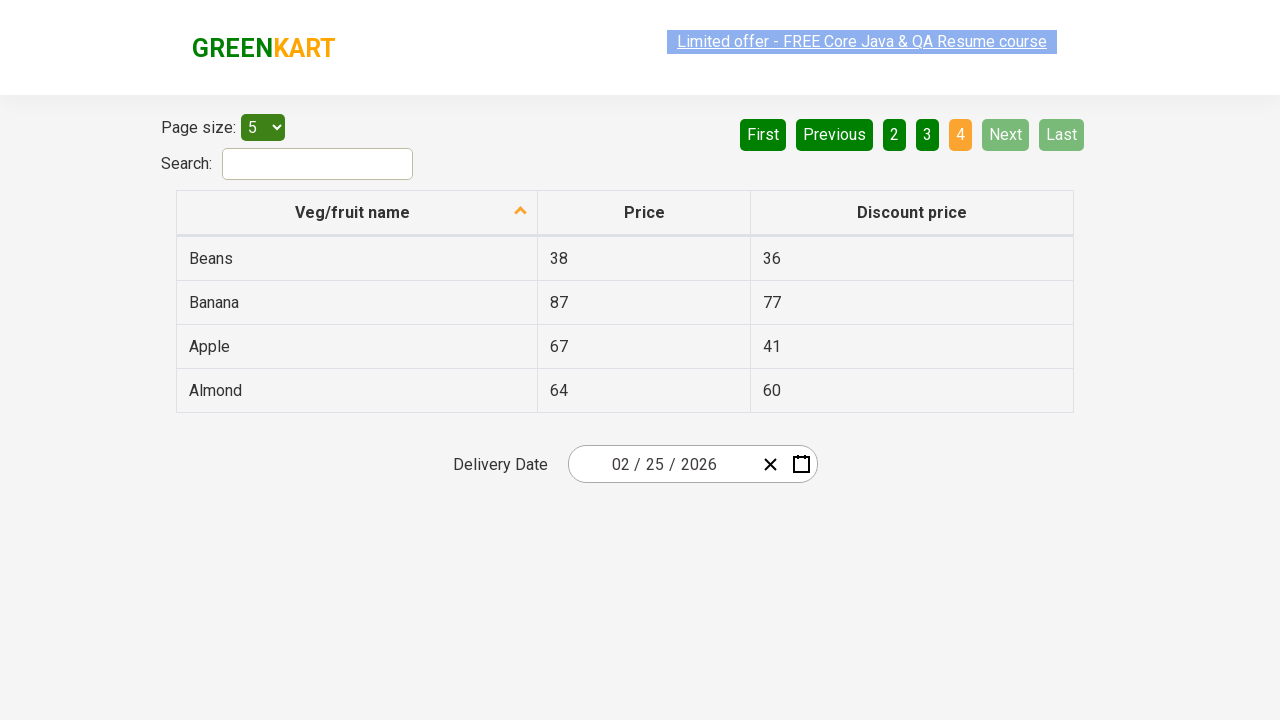

Located 'Almond' element on current page
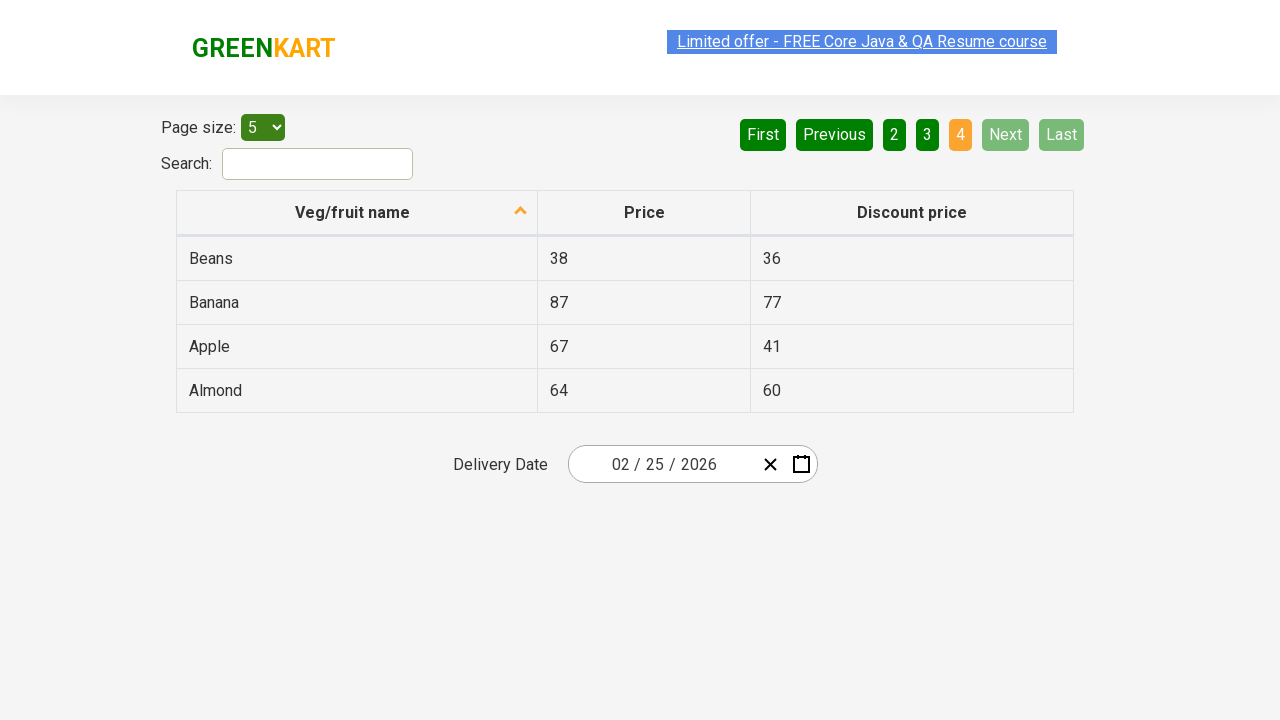

Found 'Almond' and retrieved price: 64
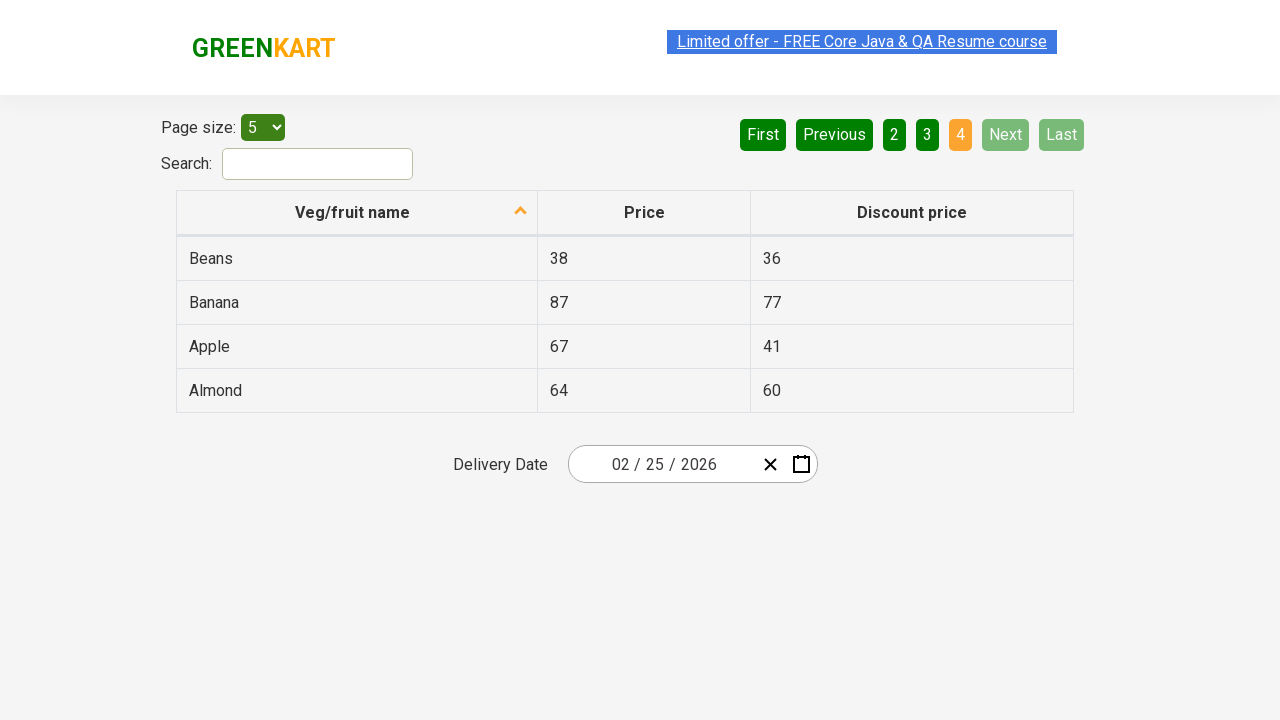

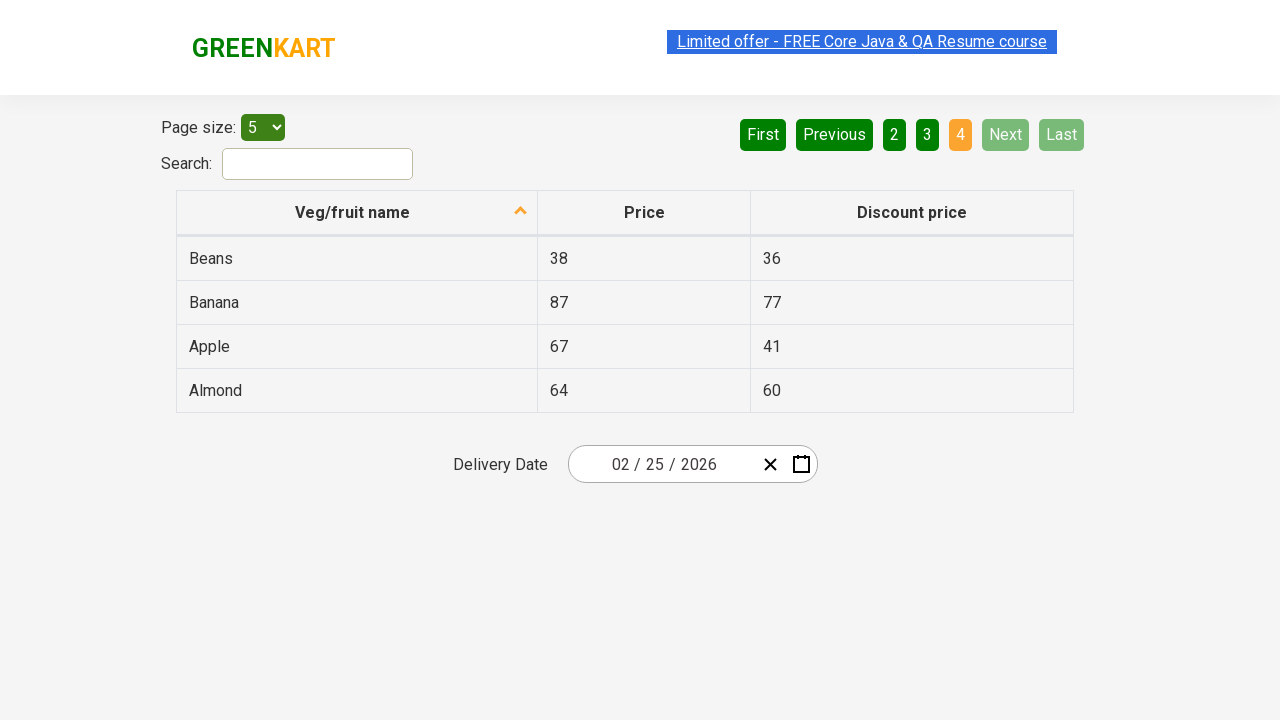